Tests AJAX functionality by clicking a button and waiting for dynamic content to load

Starting URL: http://uitestingplayground.com/ajax

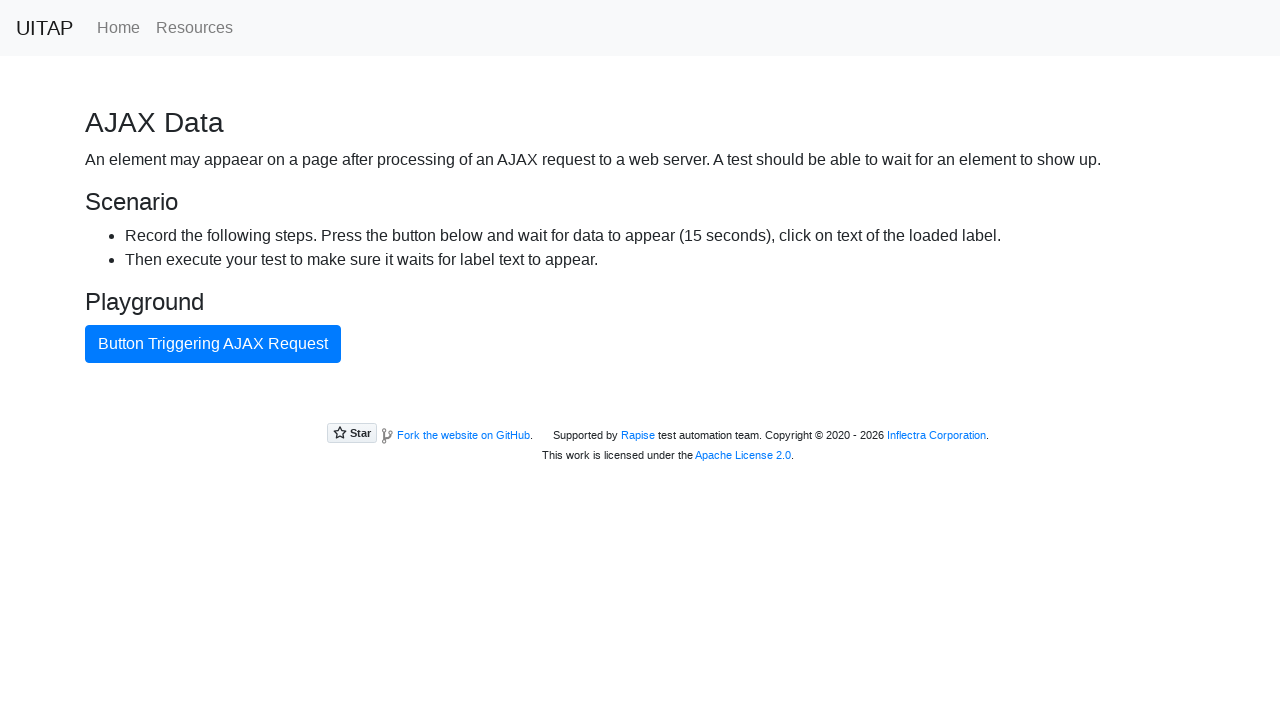

Clicked AJAX button to trigger dynamic content loading at (213, 344) on #ajaxButton
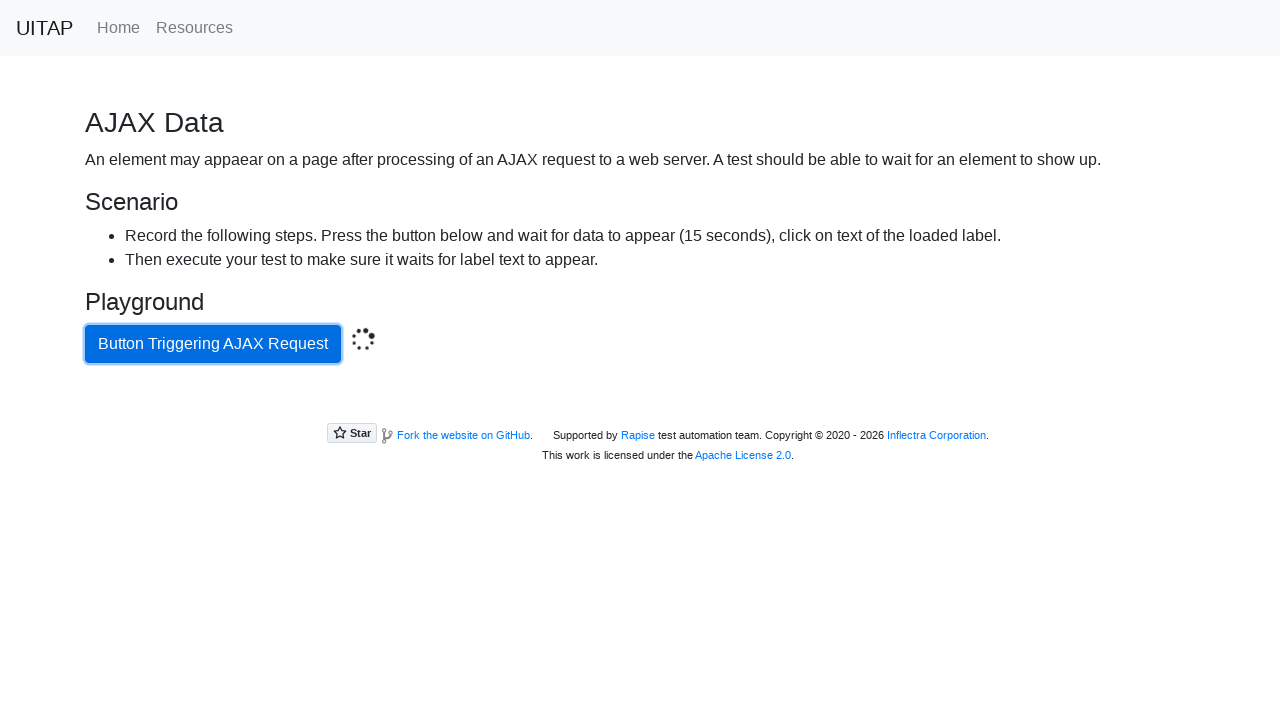

AJAX content loaded successfully
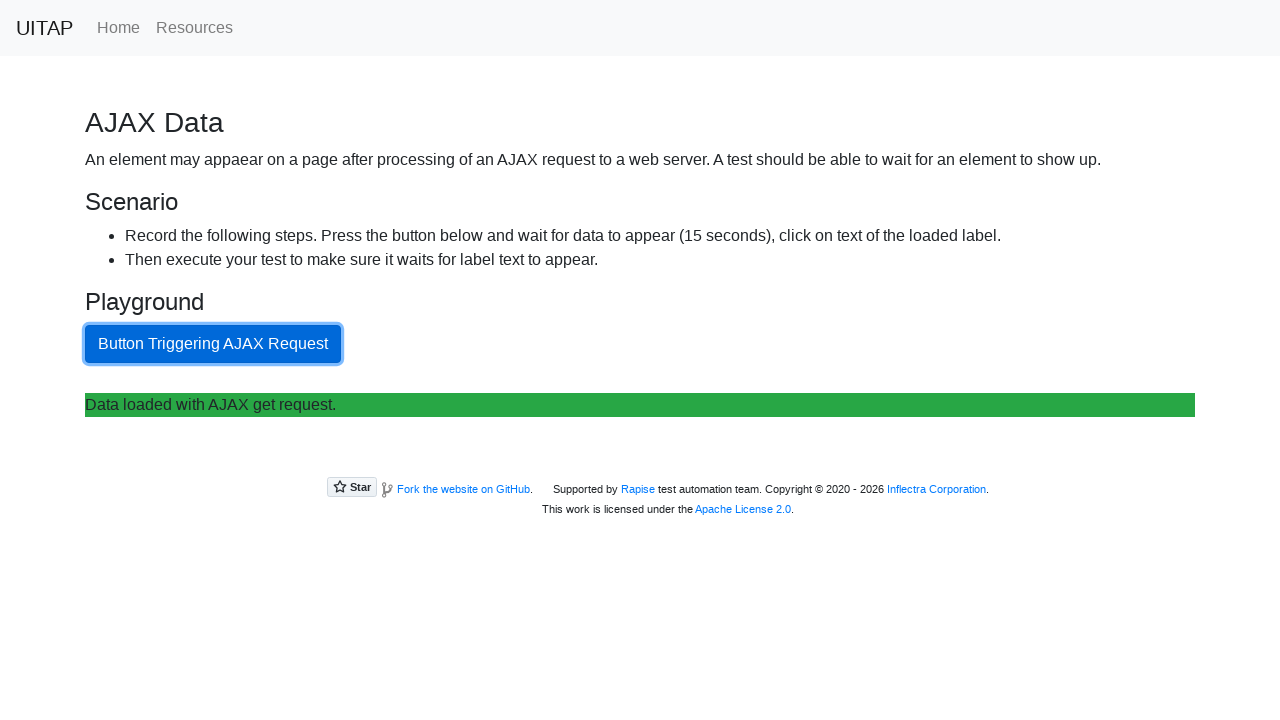

Extracted AJAX content text: 'Data loaded with AJAX get request.'
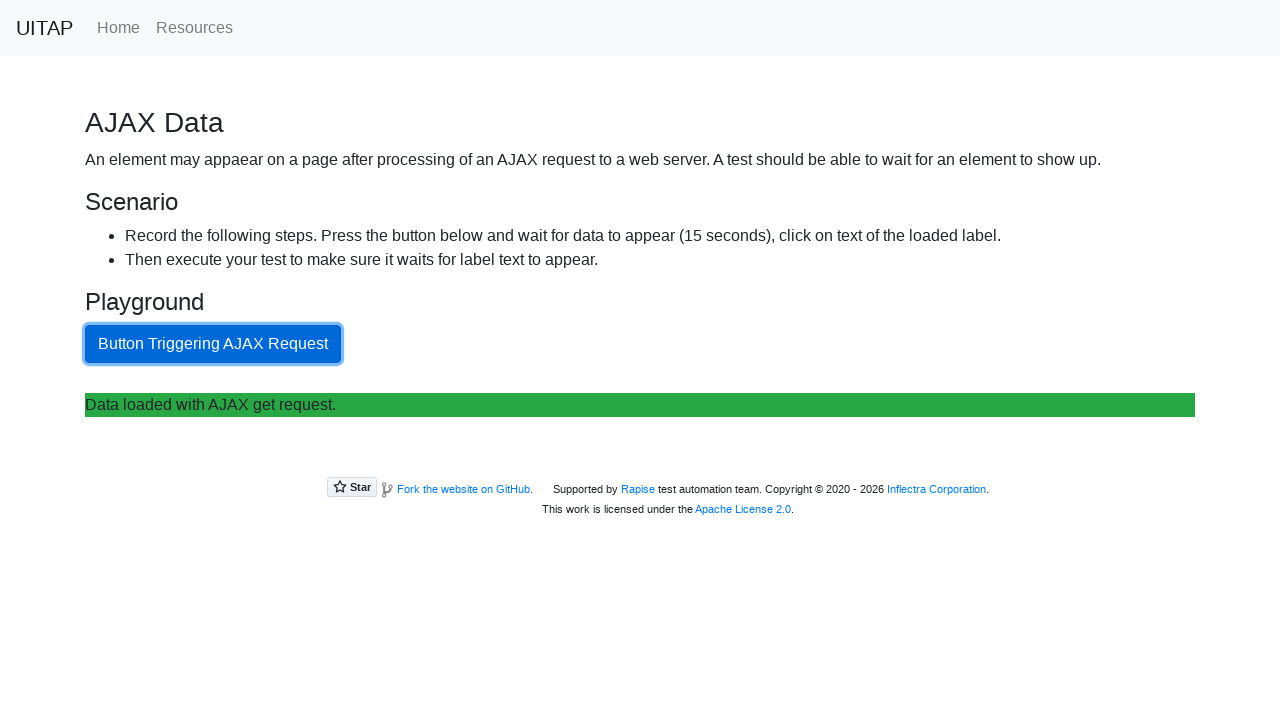

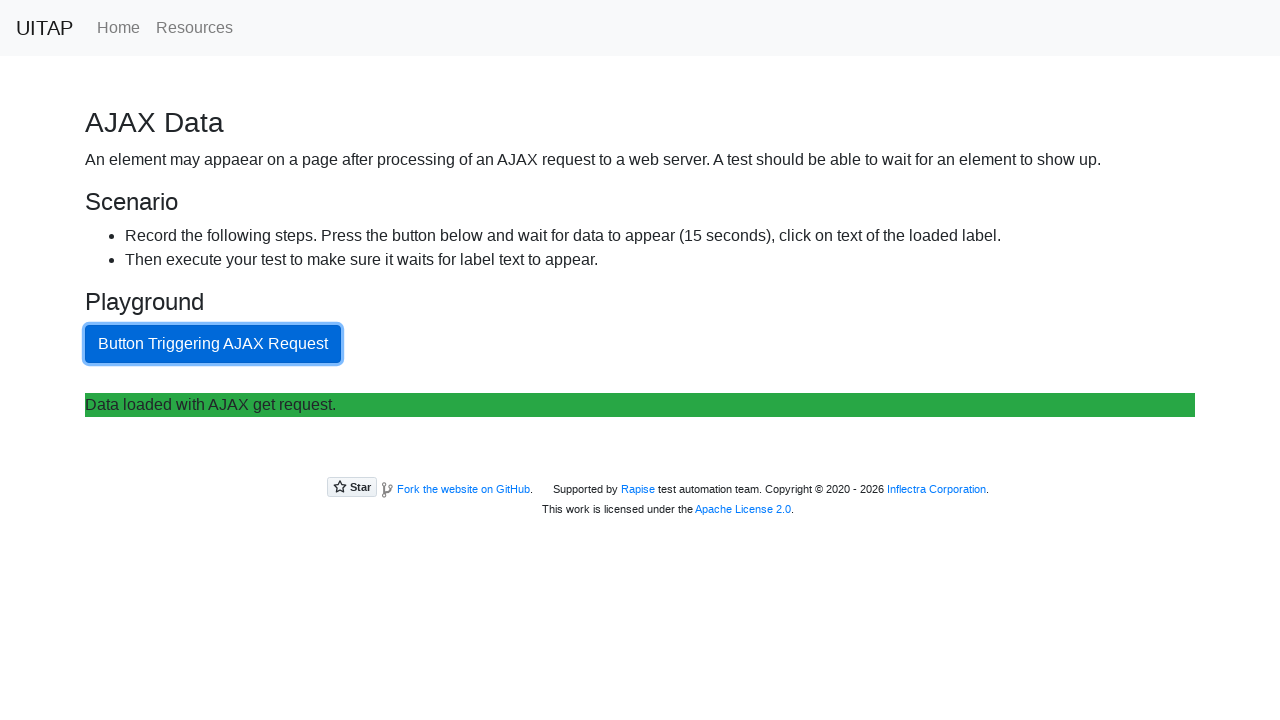